Tests dynamic loading functionality by navigating through links and waiting for content to load dynamically

Starting URL: https://the-internet.herokuapp.com/

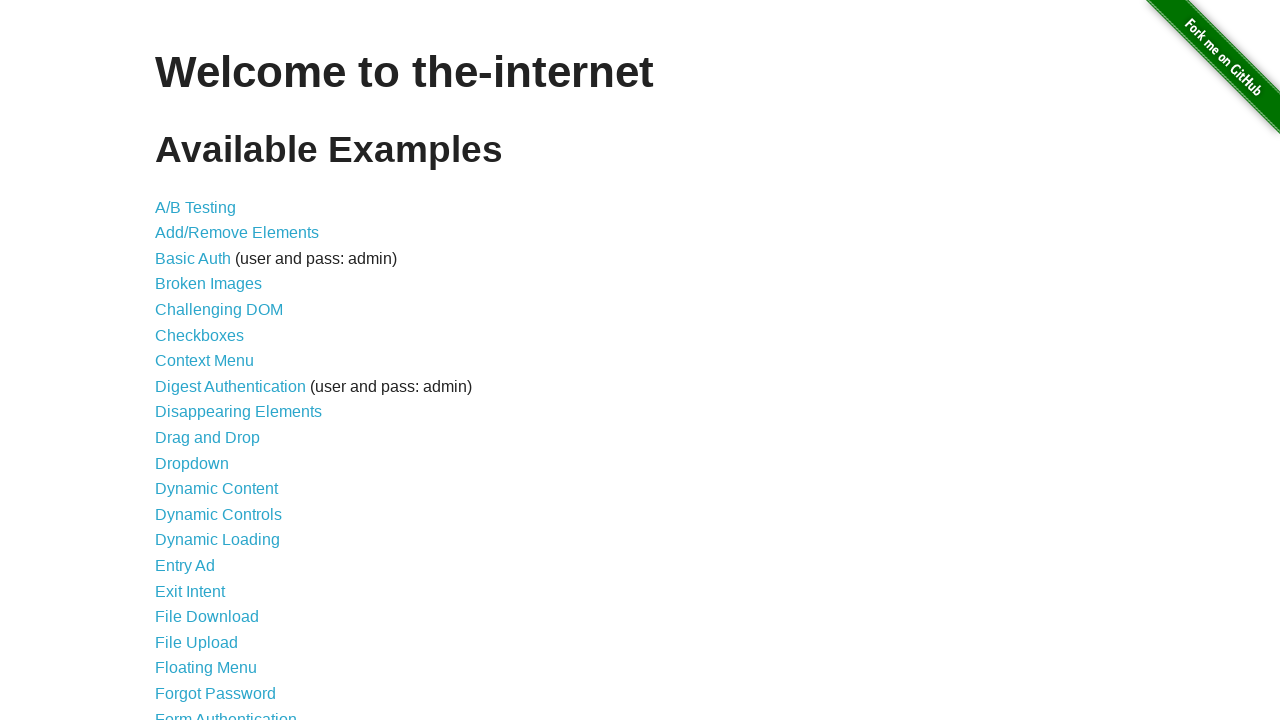

Clicked on 'Dynamic Loading' link at (218, 540) on text=Dynamic Loading
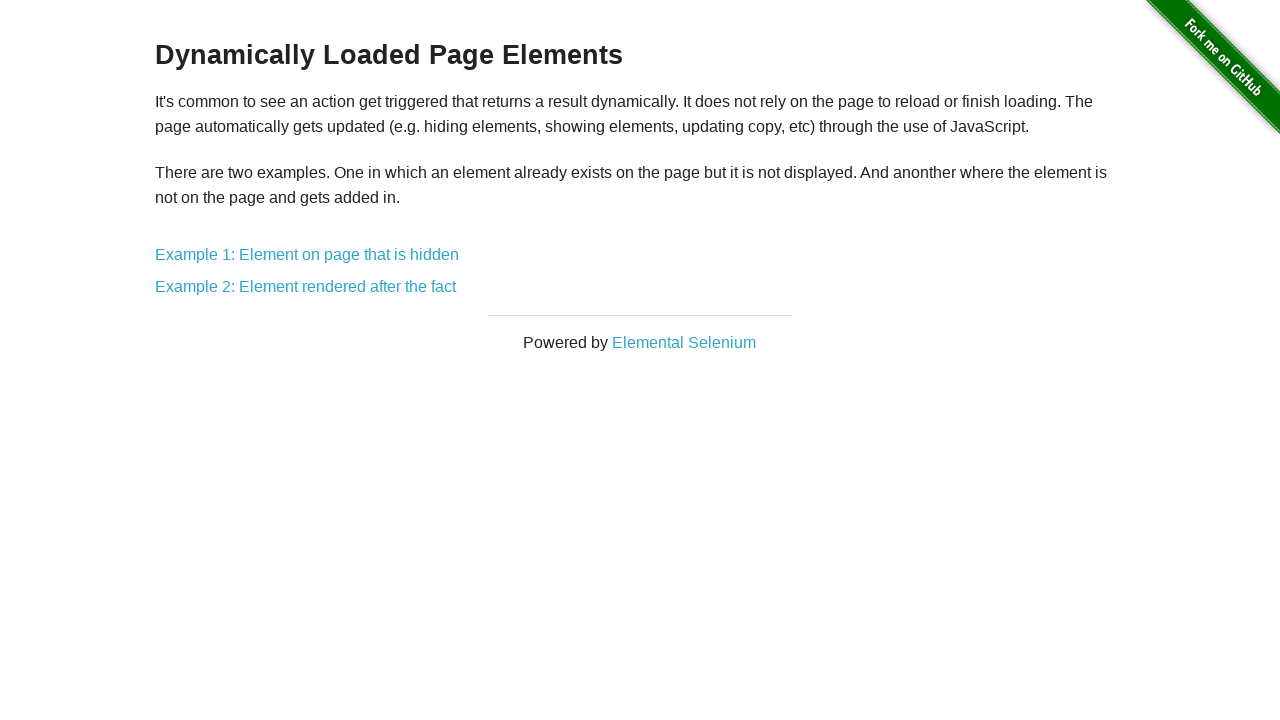

Clicked on 'Example 2' link at (306, 287) on text=Example 2
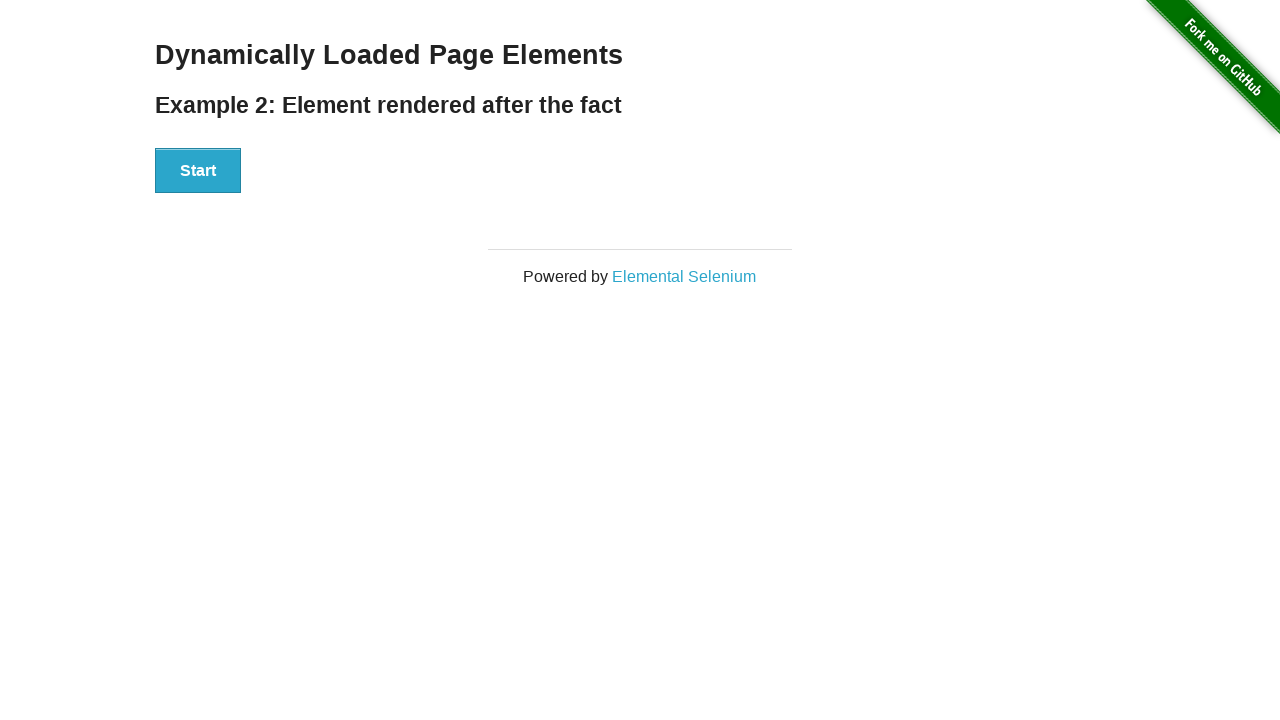

Clicked 'Start' button to trigger dynamic loading at (198, 171) on button:has-text('Start')
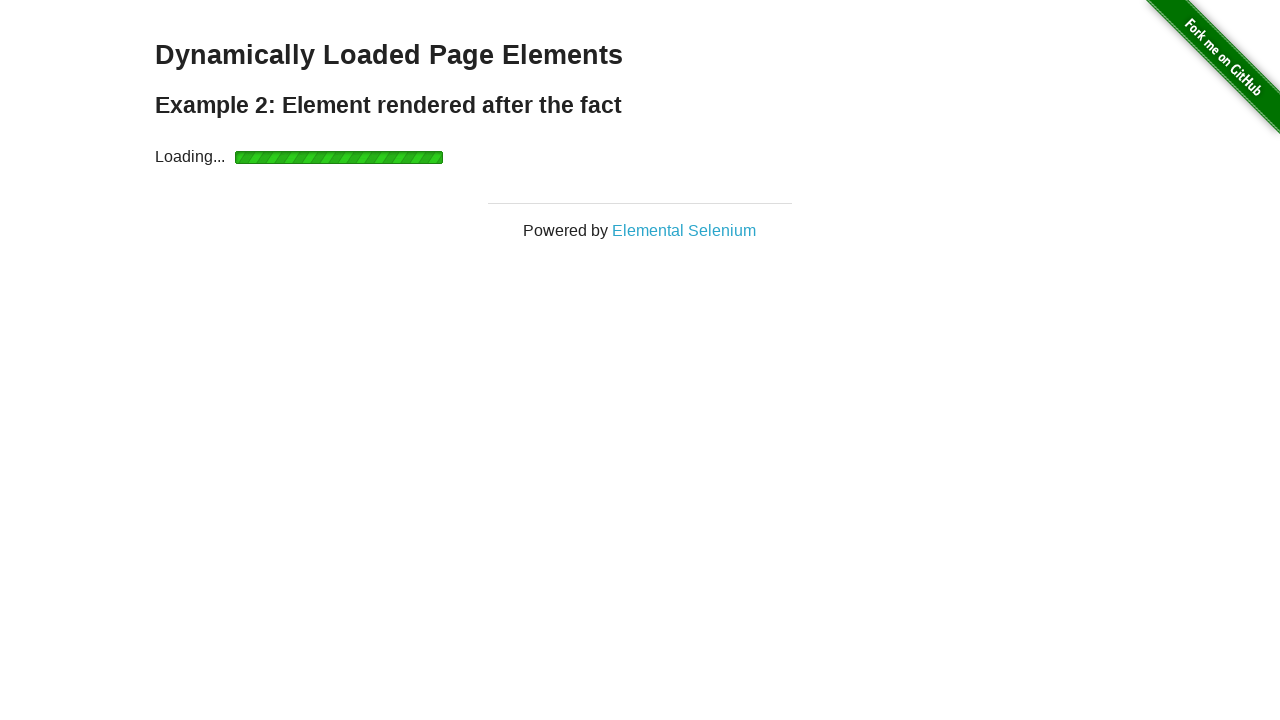

Dynamic content loaded - finish message became visible
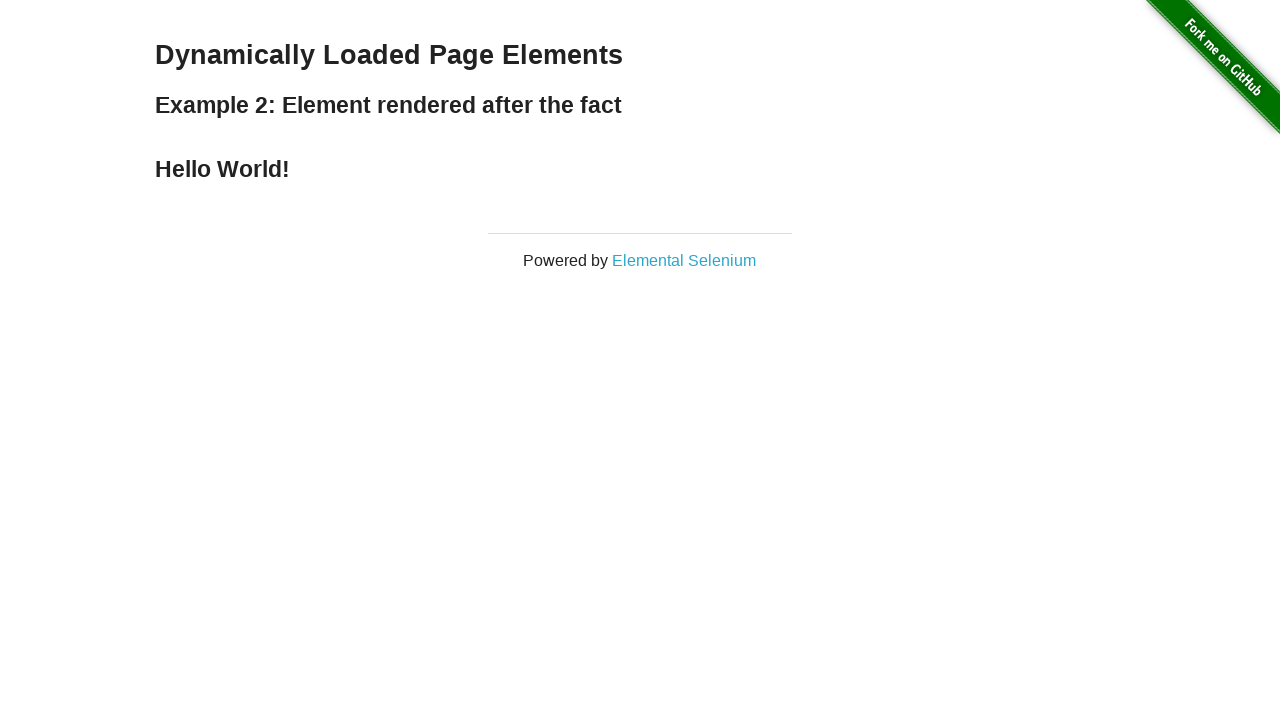

Retrieved finish text: 'Hello World!'
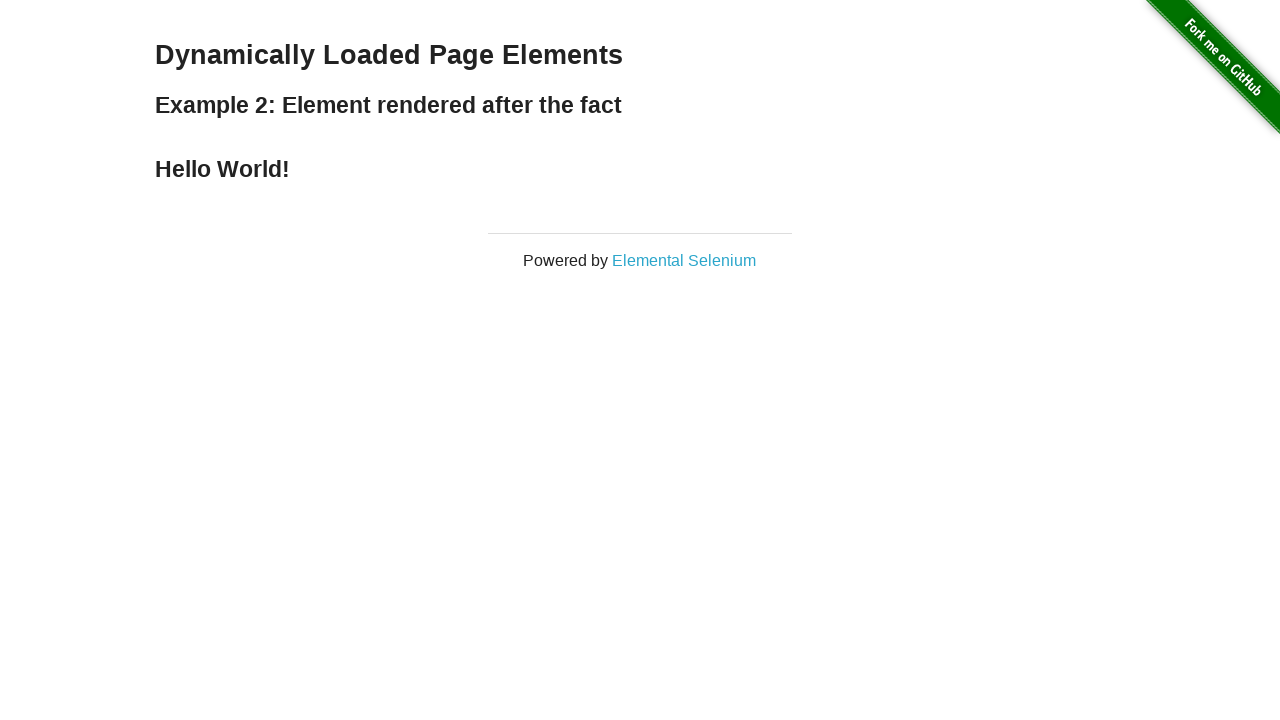

Verified finish text equals 'Hello World!' - test passed
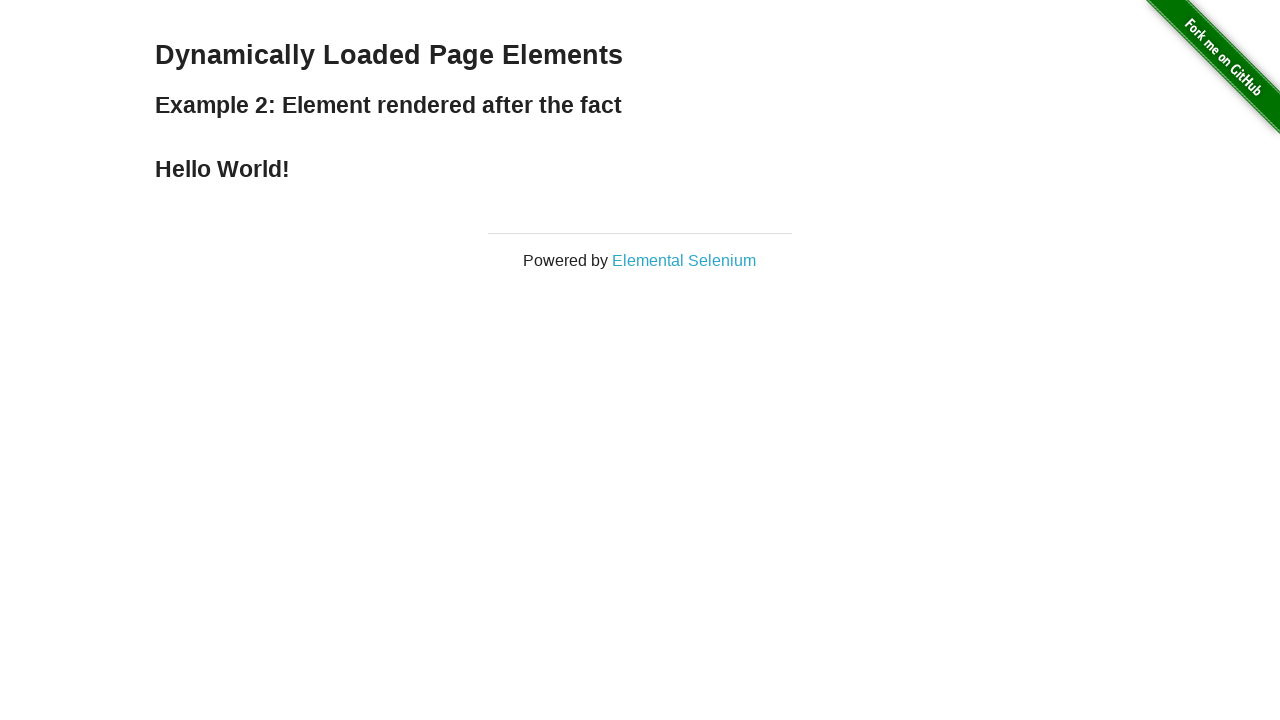

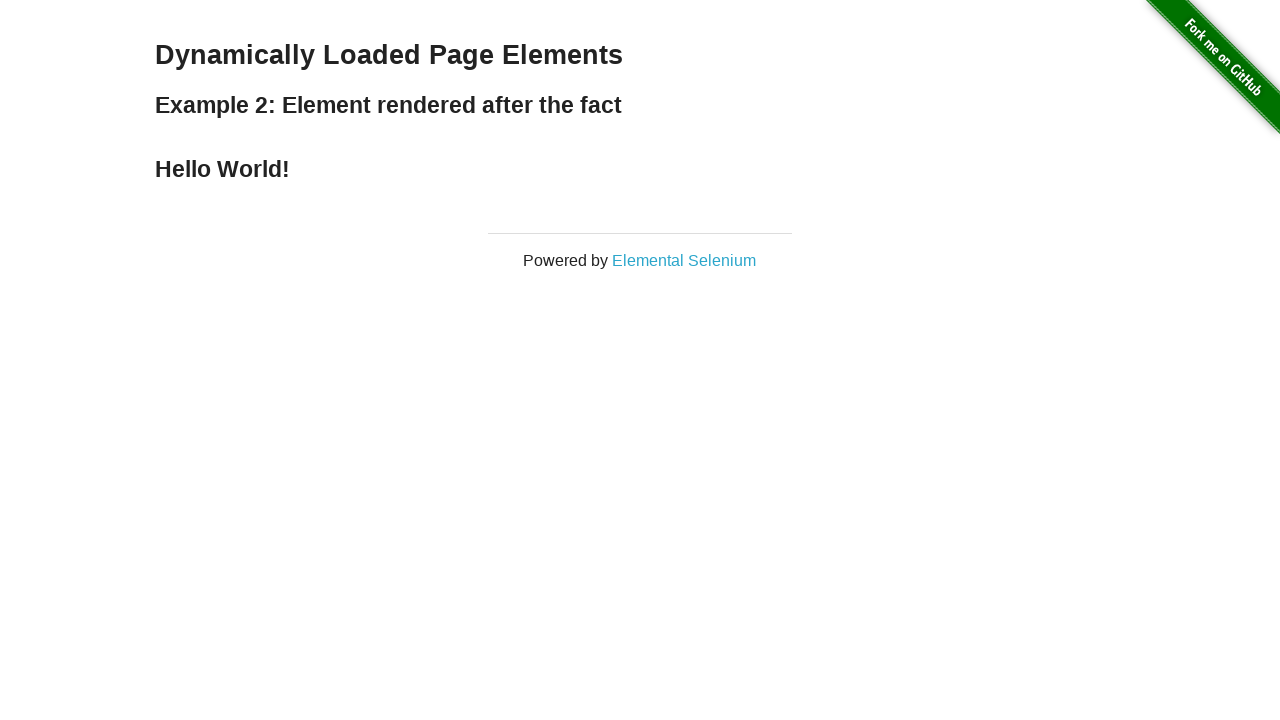